Tests the search functionality on Python.org by entering a search query and submitting the form using the Enter key

Starting URL: https://www.python.org

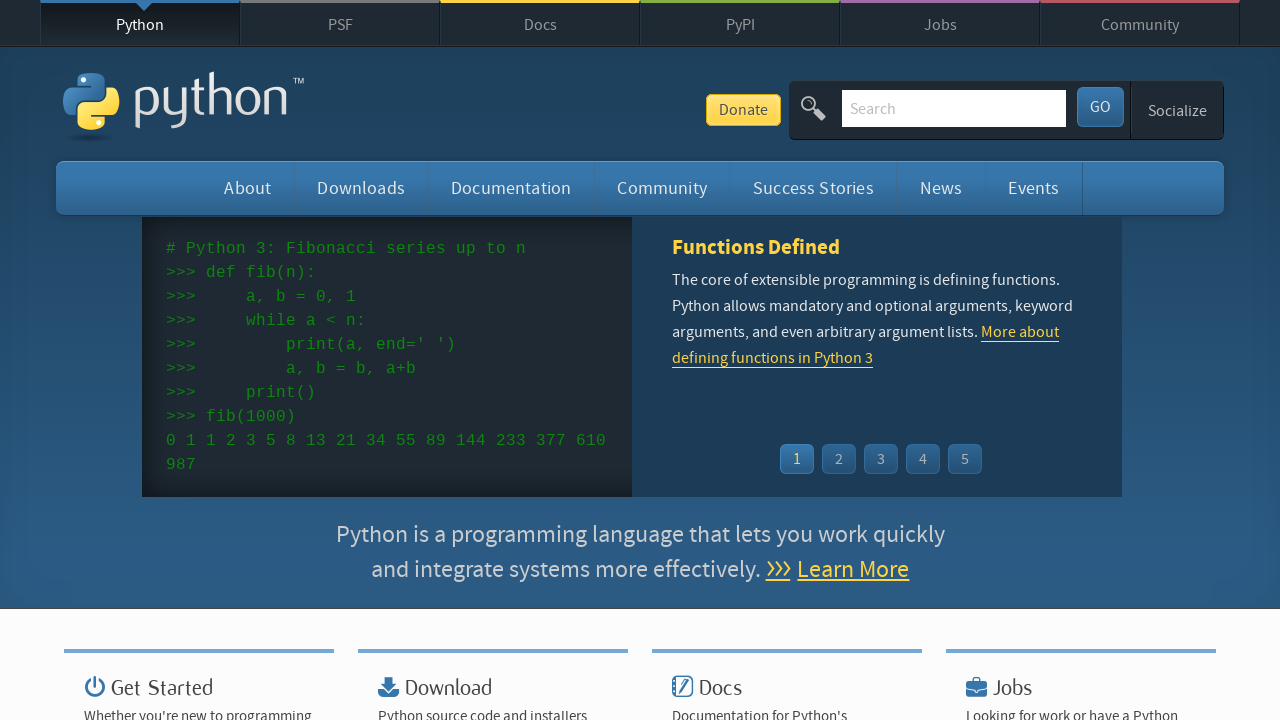

Cleared the search input field on input[name='q']
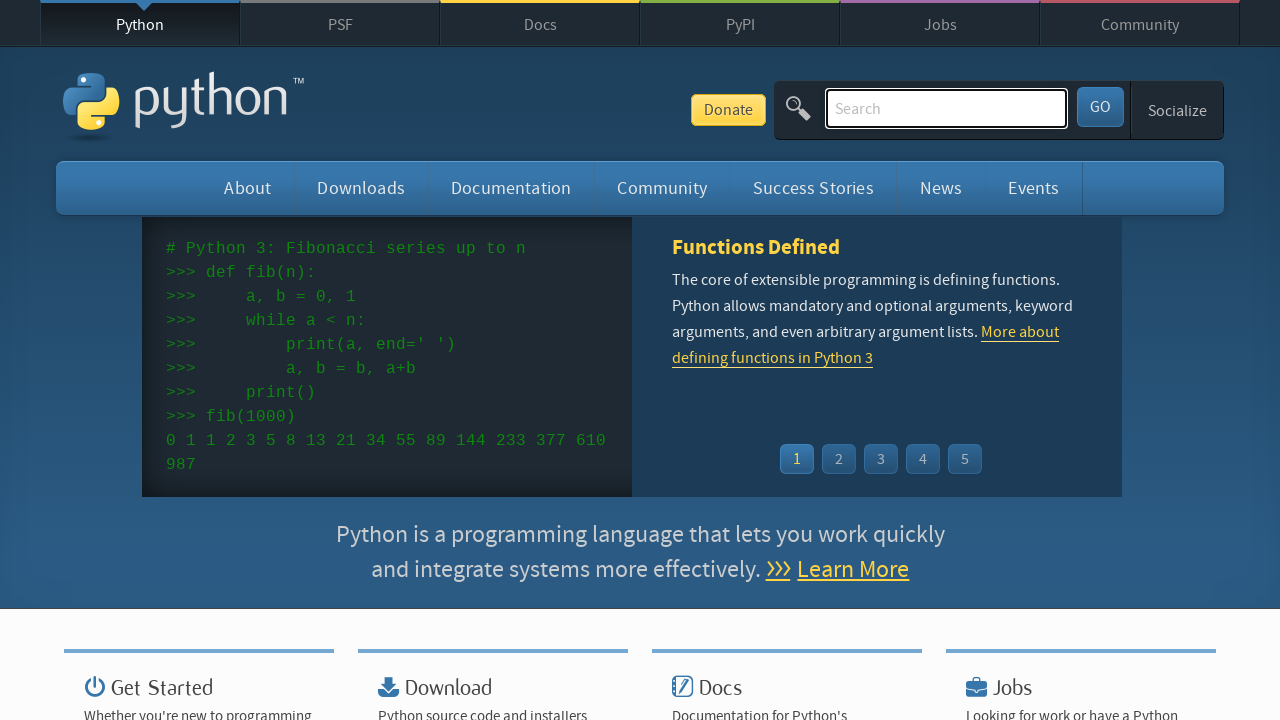

Filled search field with 'getting started with python' on input[name='q']
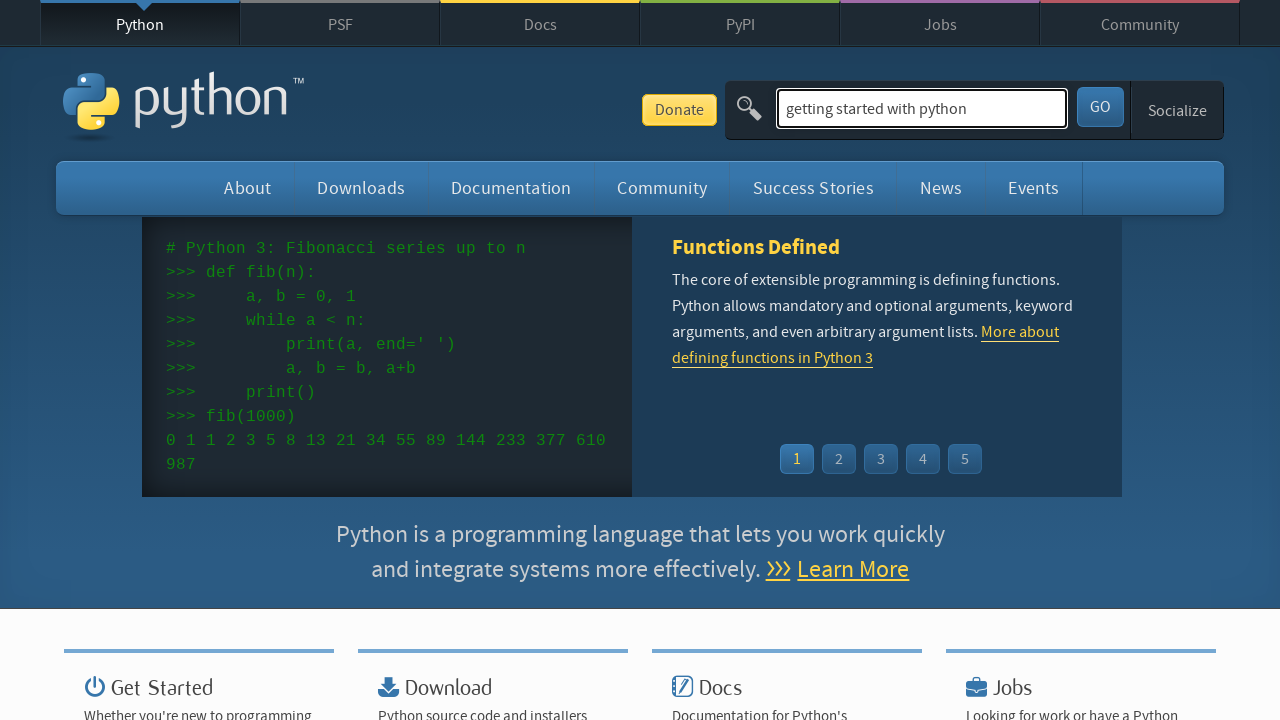

Pressed Enter to submit search query on input[name='q']
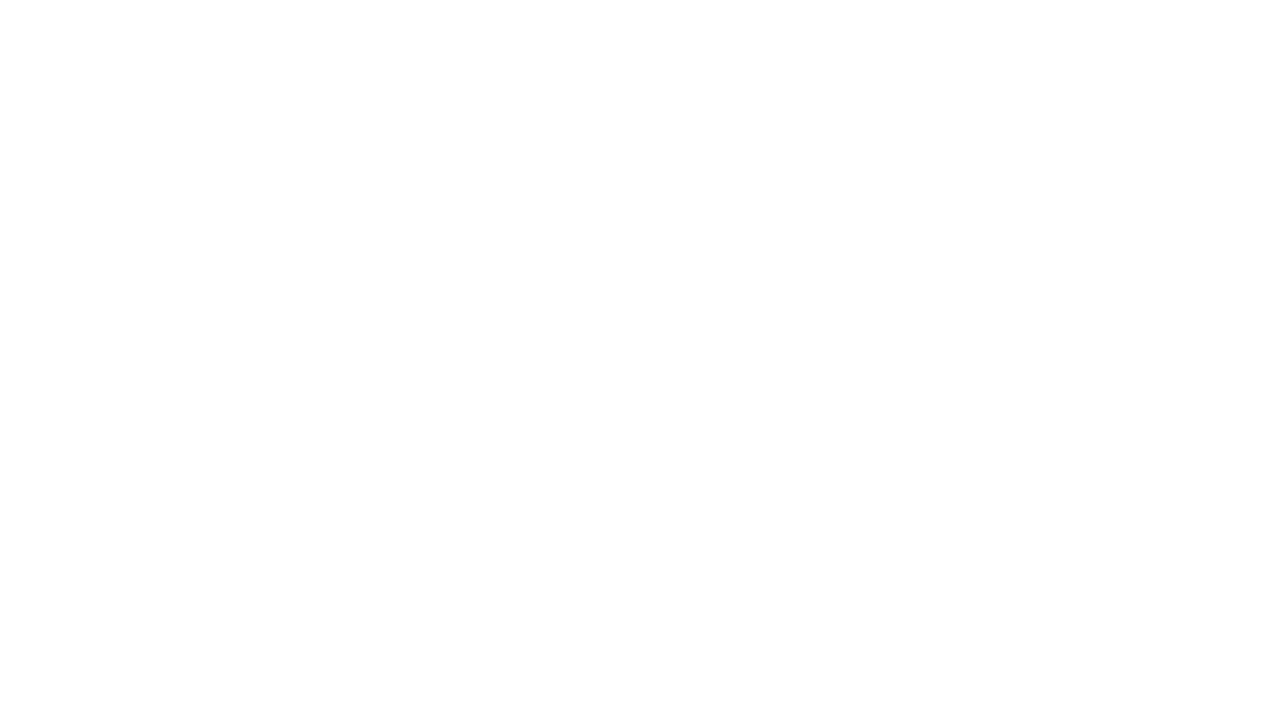

Search results page loaded and network idle
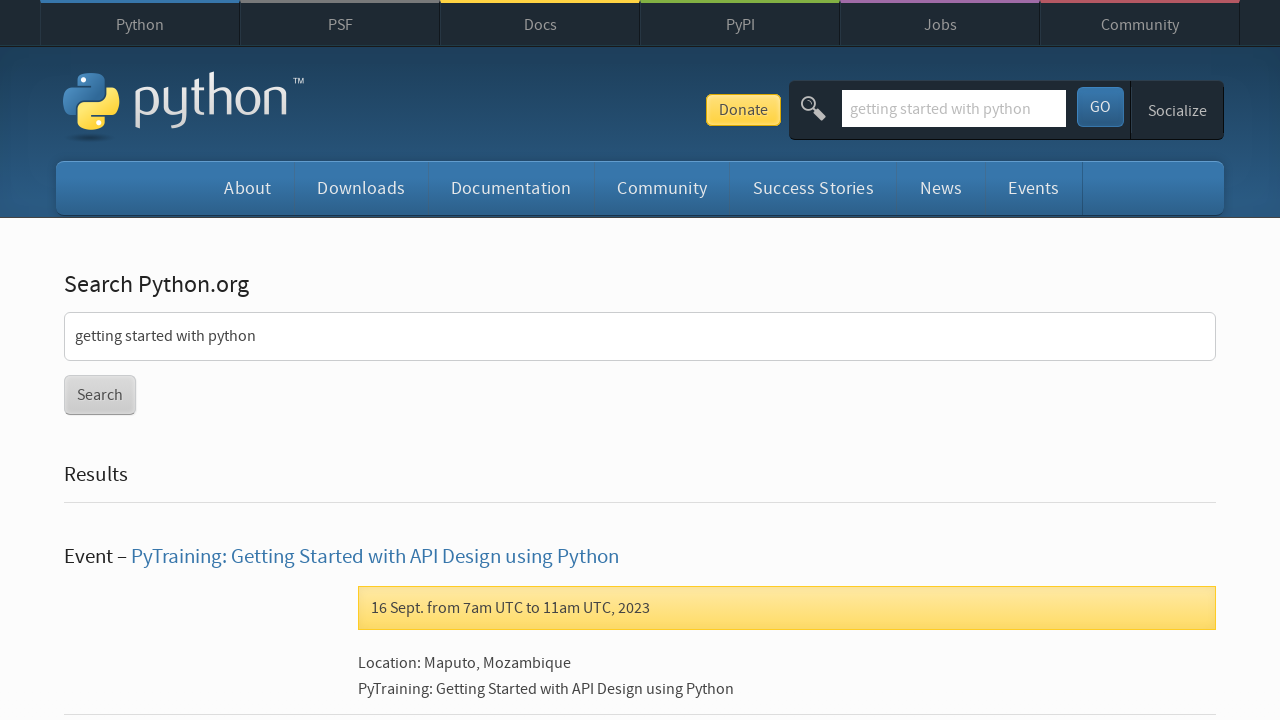

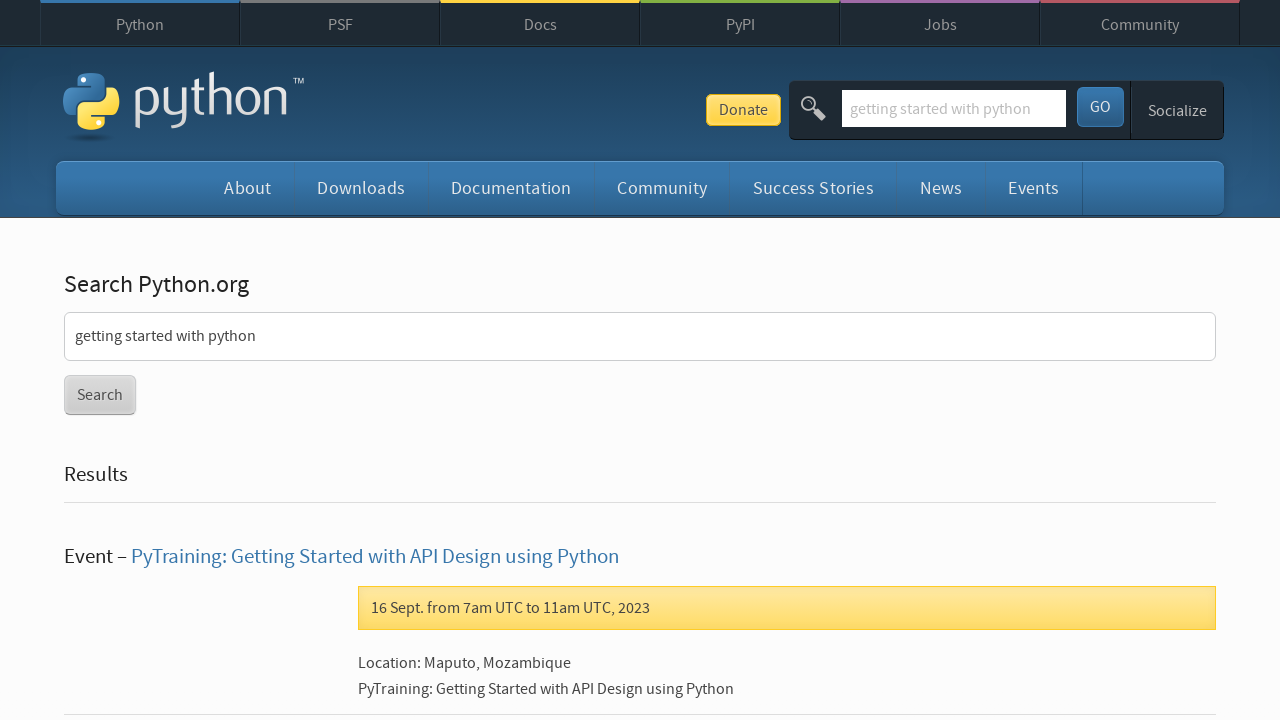